Tests a basic form by entering text into an input field using CSS selector with partial attribute matching, then clicking a "show message" button to display the input.

Starting URL: https://syntaxprojects.com/basic-first-form-demo.php

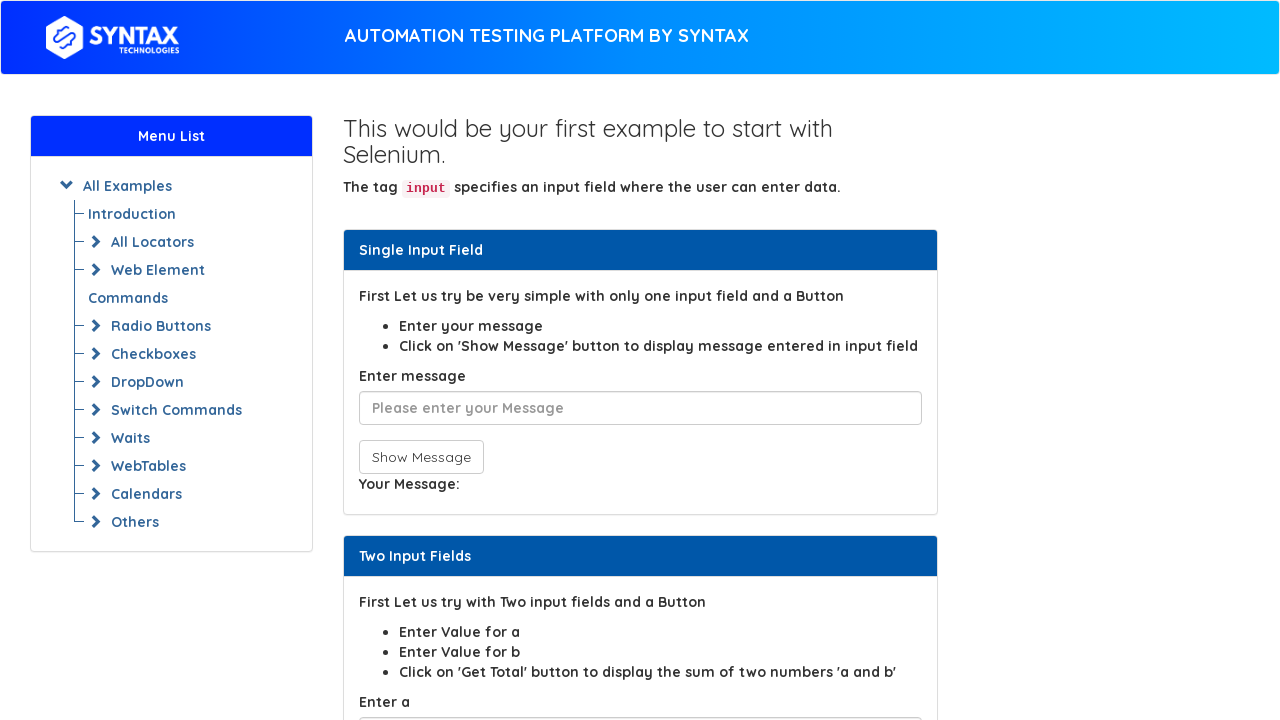

Navigated to basic form demo page
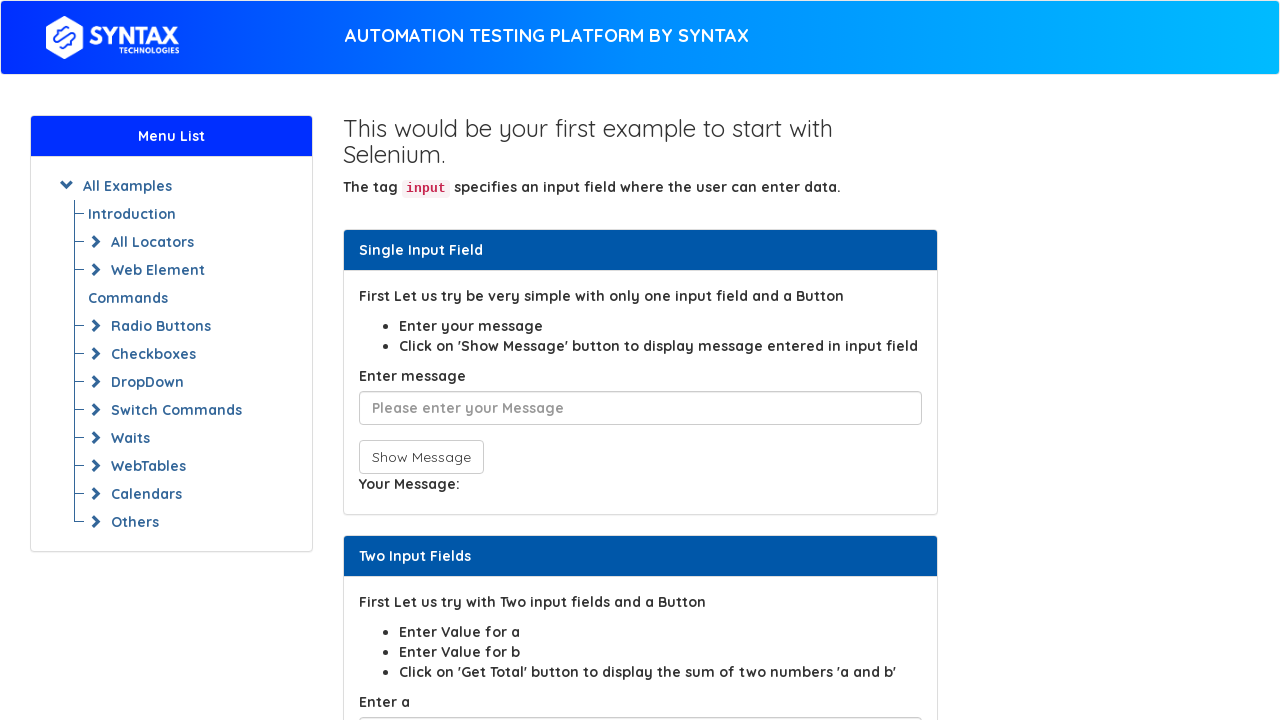

Filled input field with 'AbcAbc' using CSS selector with partial attribute matching on input[placeholder*='Please enter']
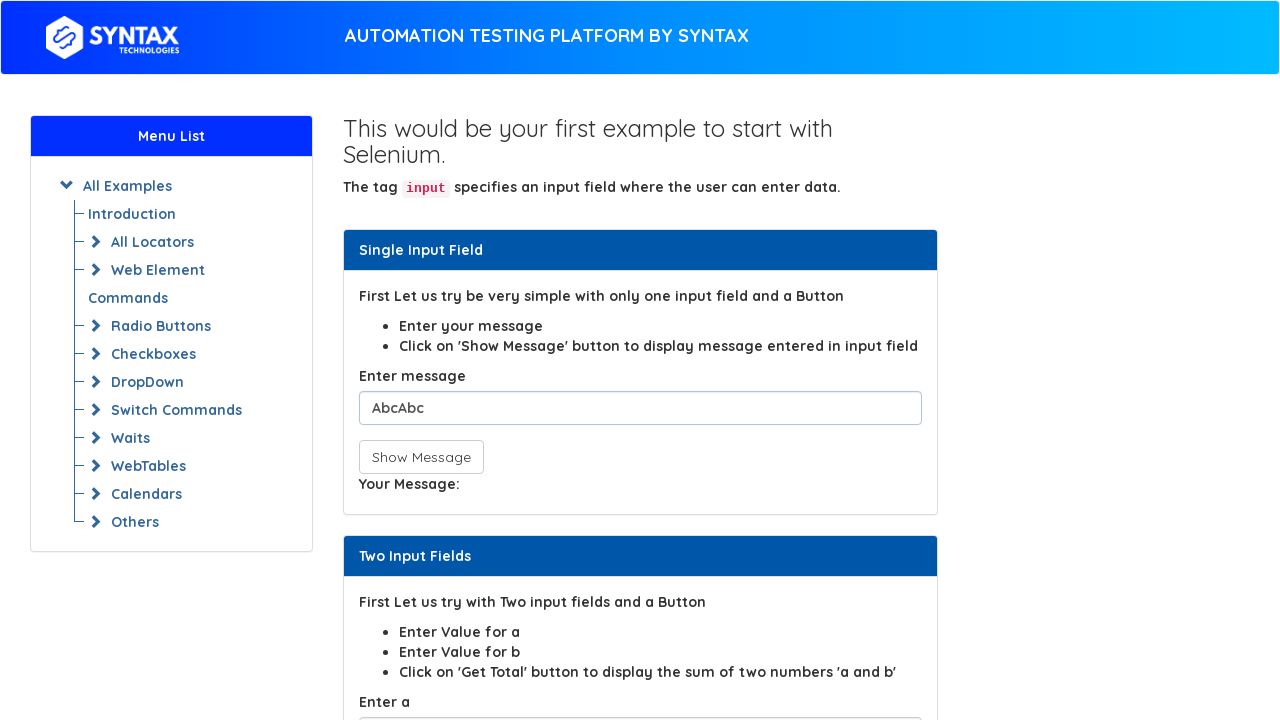

Clicked 'show message' button using CSS selector with starts-with attribute match at (421, 457) on button[onclick^='showIn']
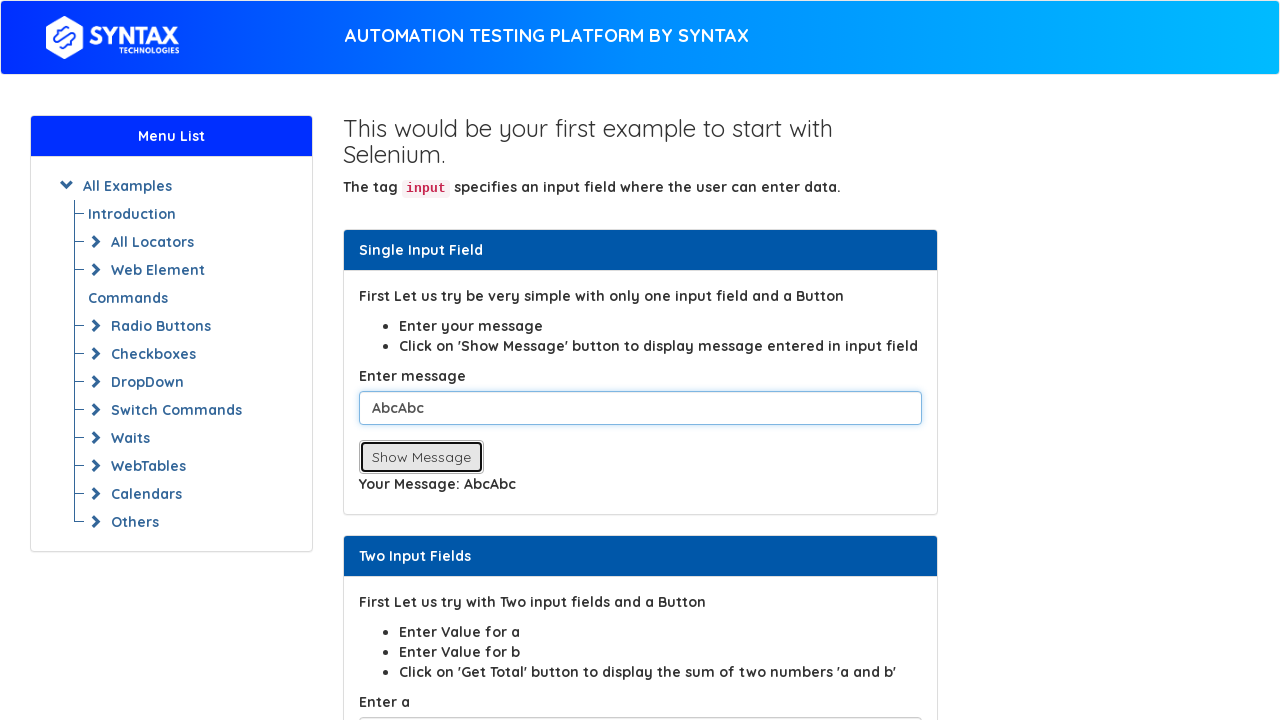

Waited 500ms for message to display
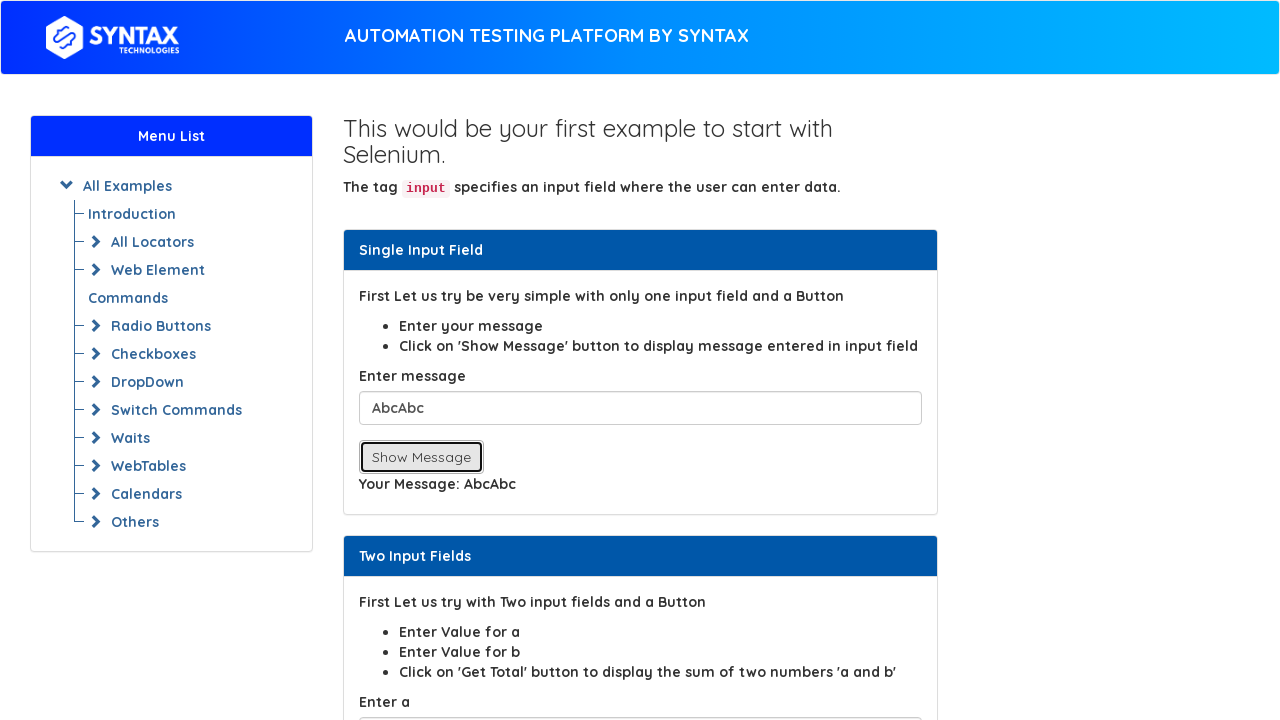

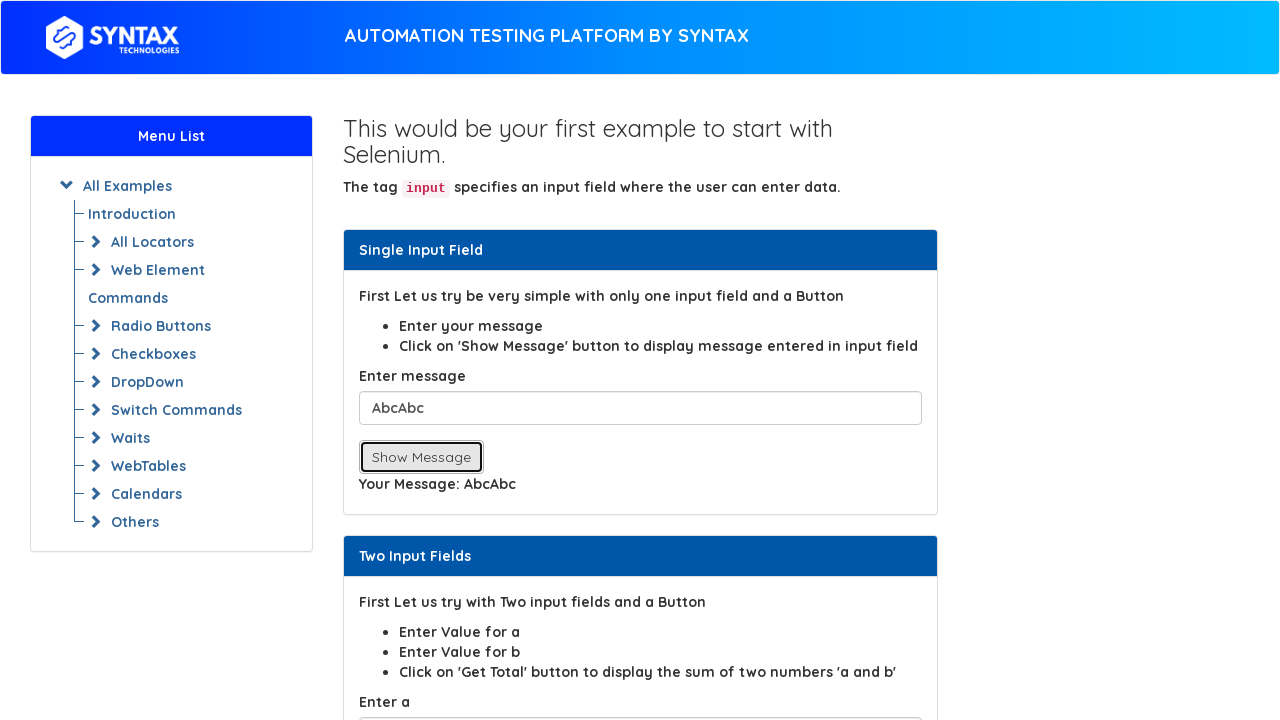